Tests browser navigation functionality by navigating to Sauce Labs website, going back in history, and then going forward to return to the page

Starting URL: https://www.saucelabs.com/

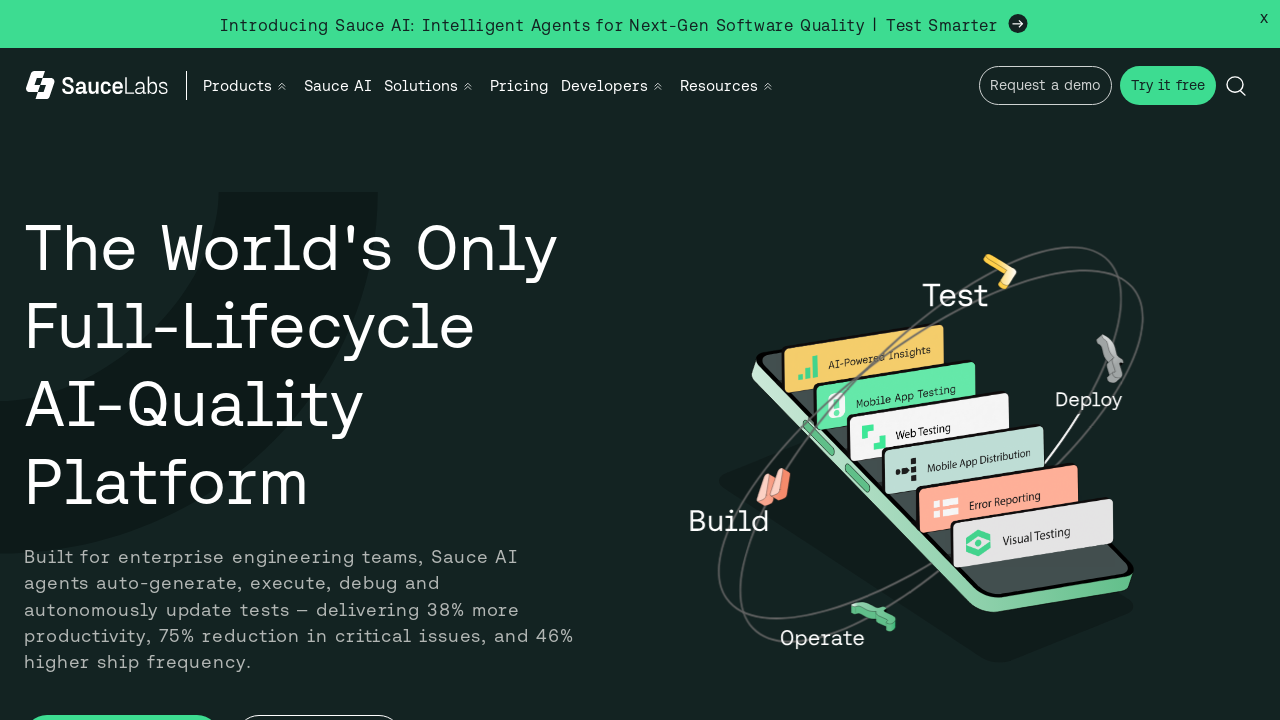

Navigated to Sauce Labs website
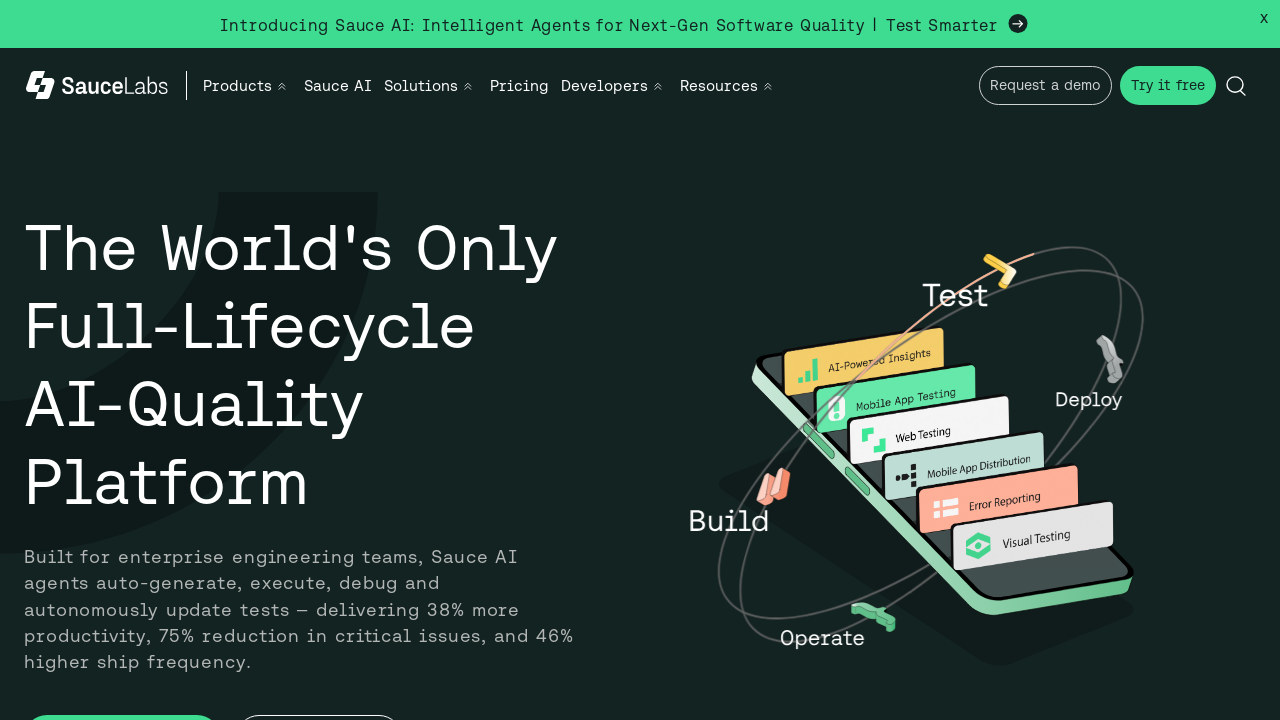

Navigated back in browser history
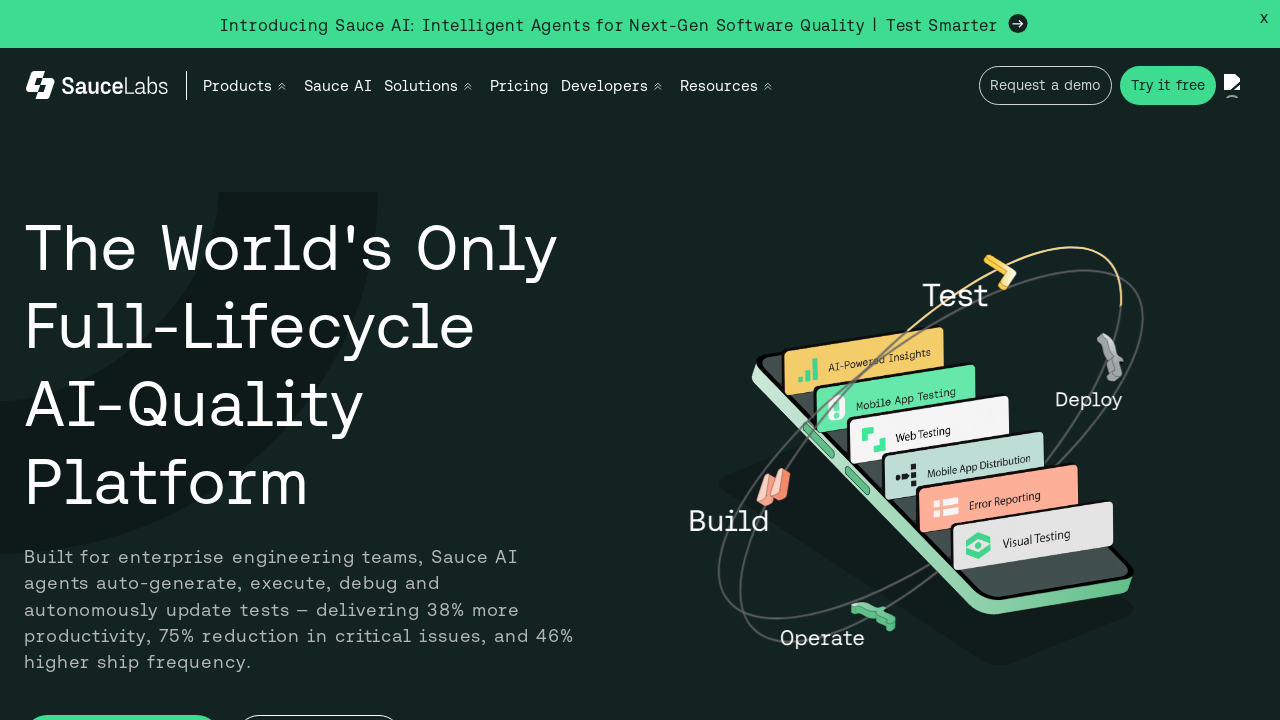

Page loaded after going back
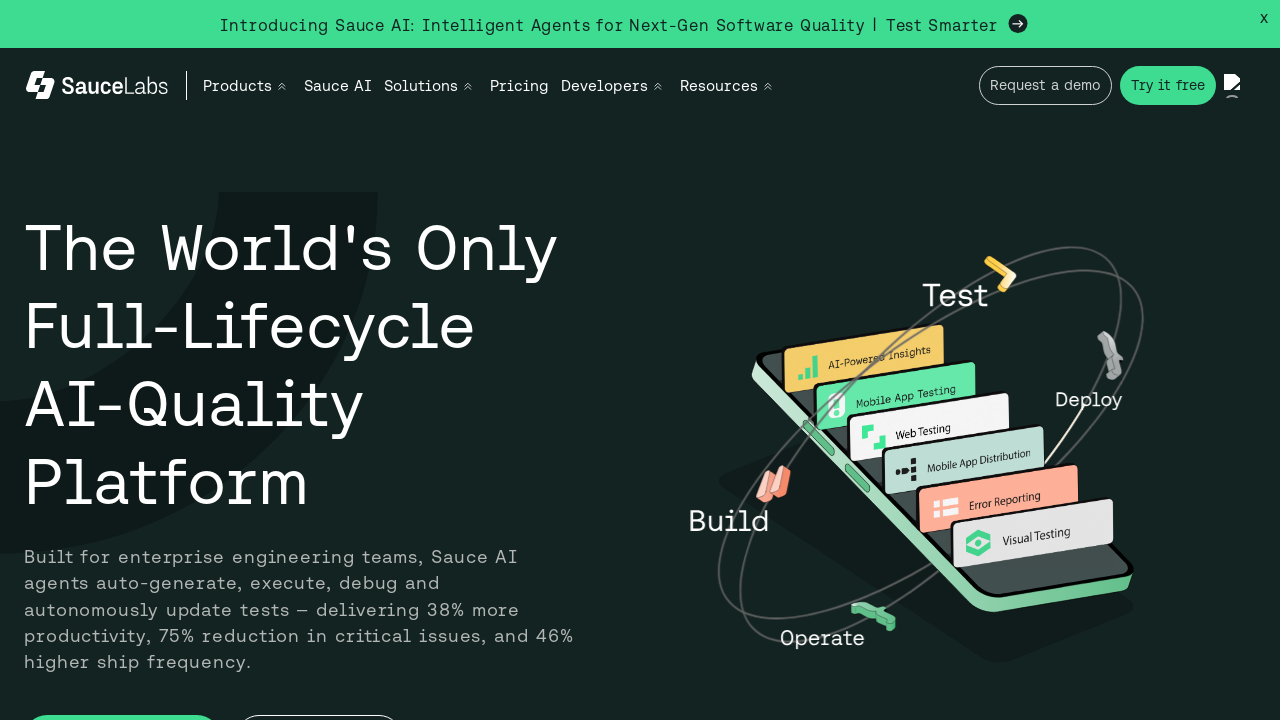

Navigated forward in browser history
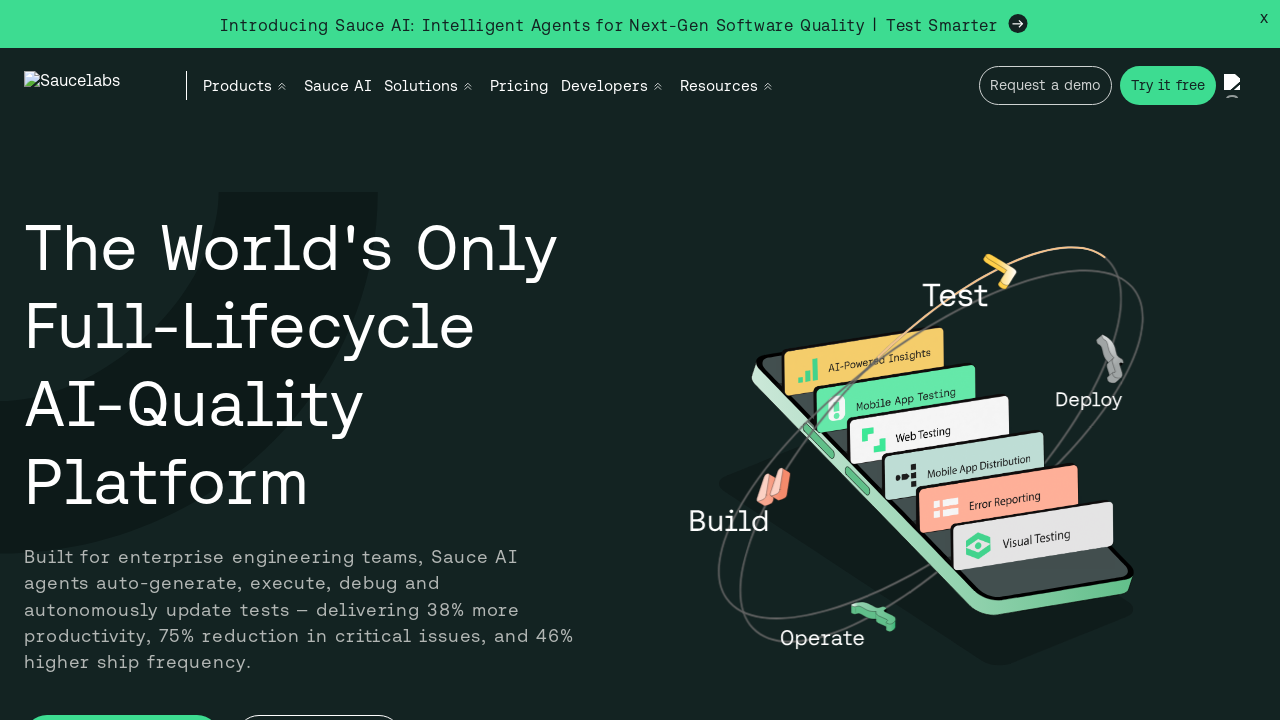

Page loaded after going forward
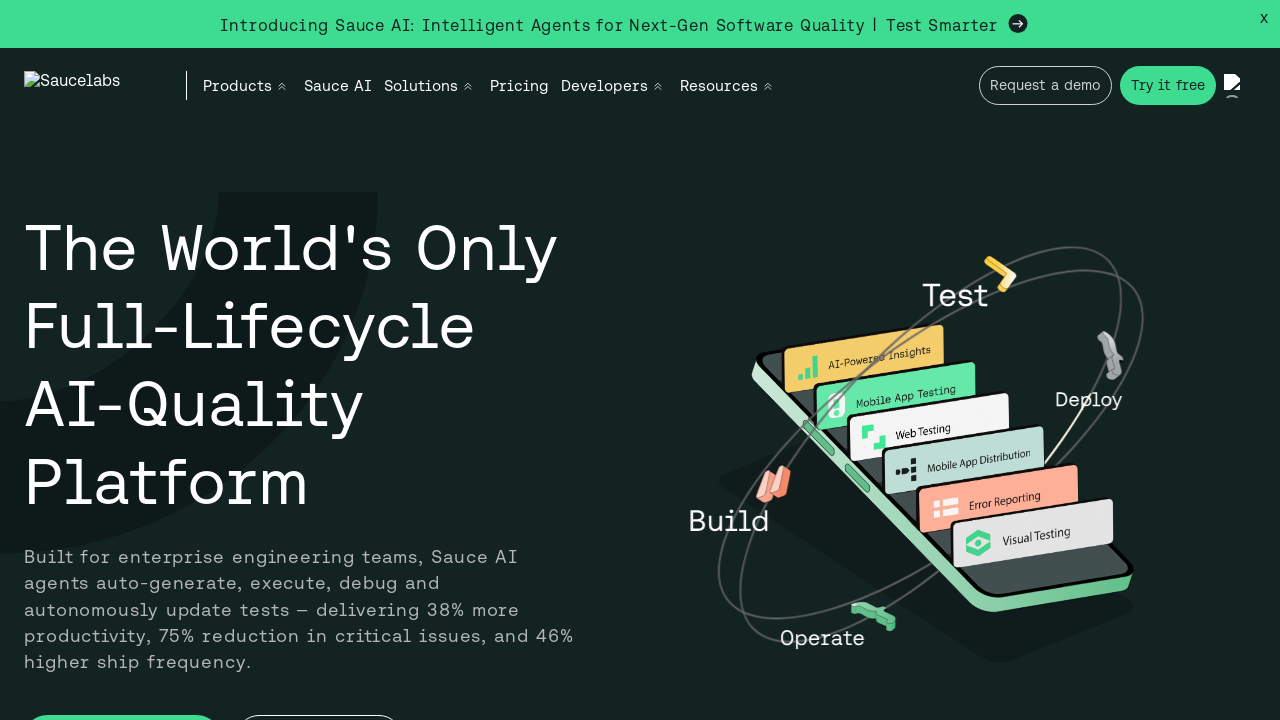

Verified page body is present - back on Sauce Labs website
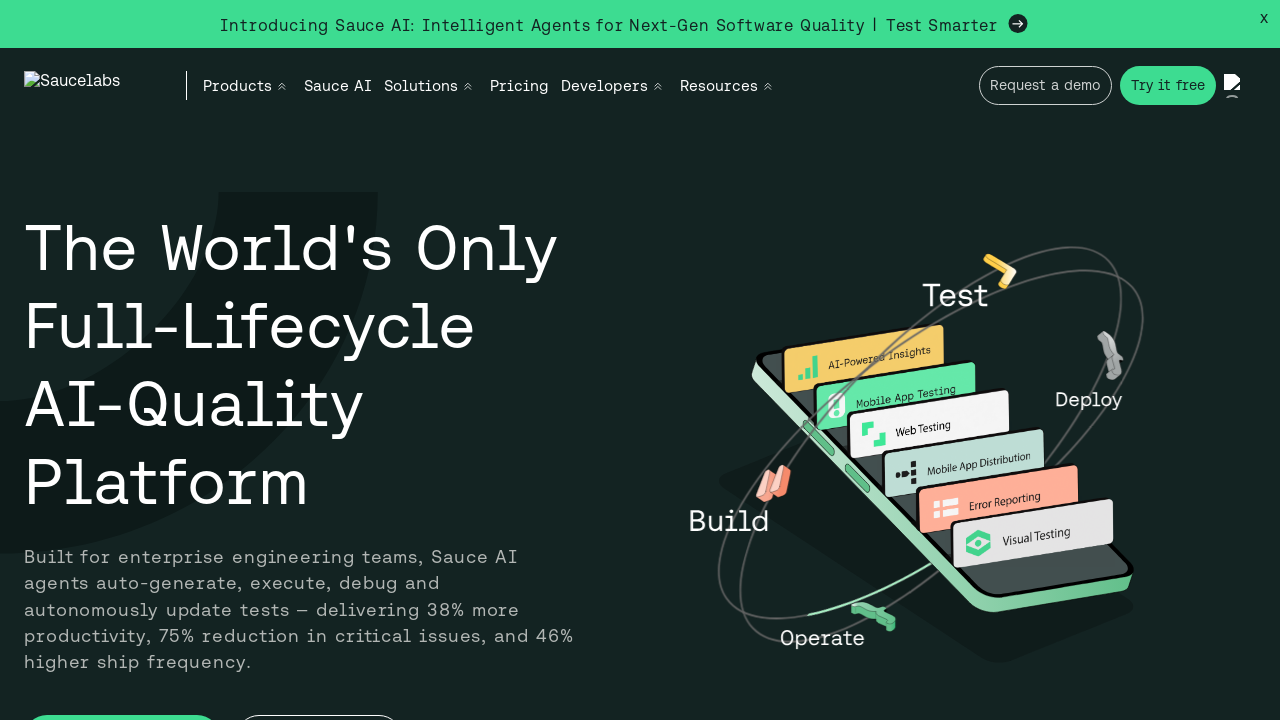

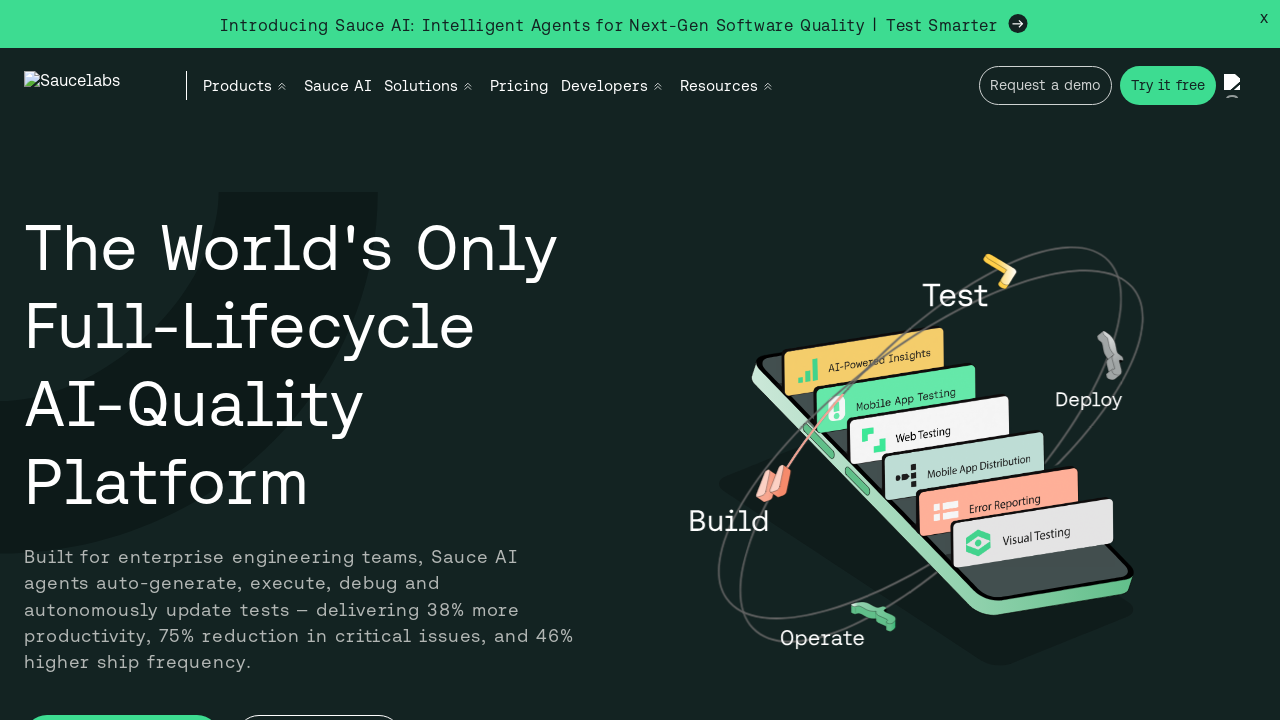